A basic introduction test that navigates to Rahul Shetty Academy website and verifies the page loads by checking the title is present.

Starting URL: https://rahulshettyacademy.com/

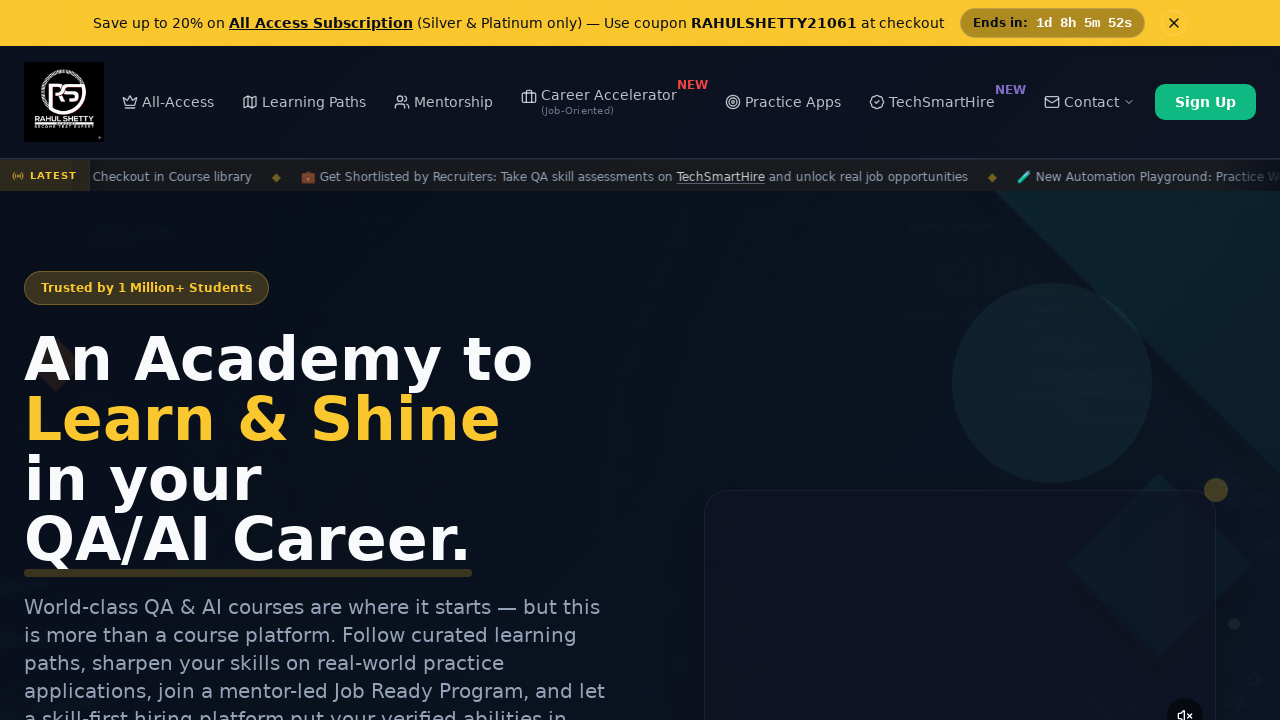

Waited for page to reach domcontentloaded state
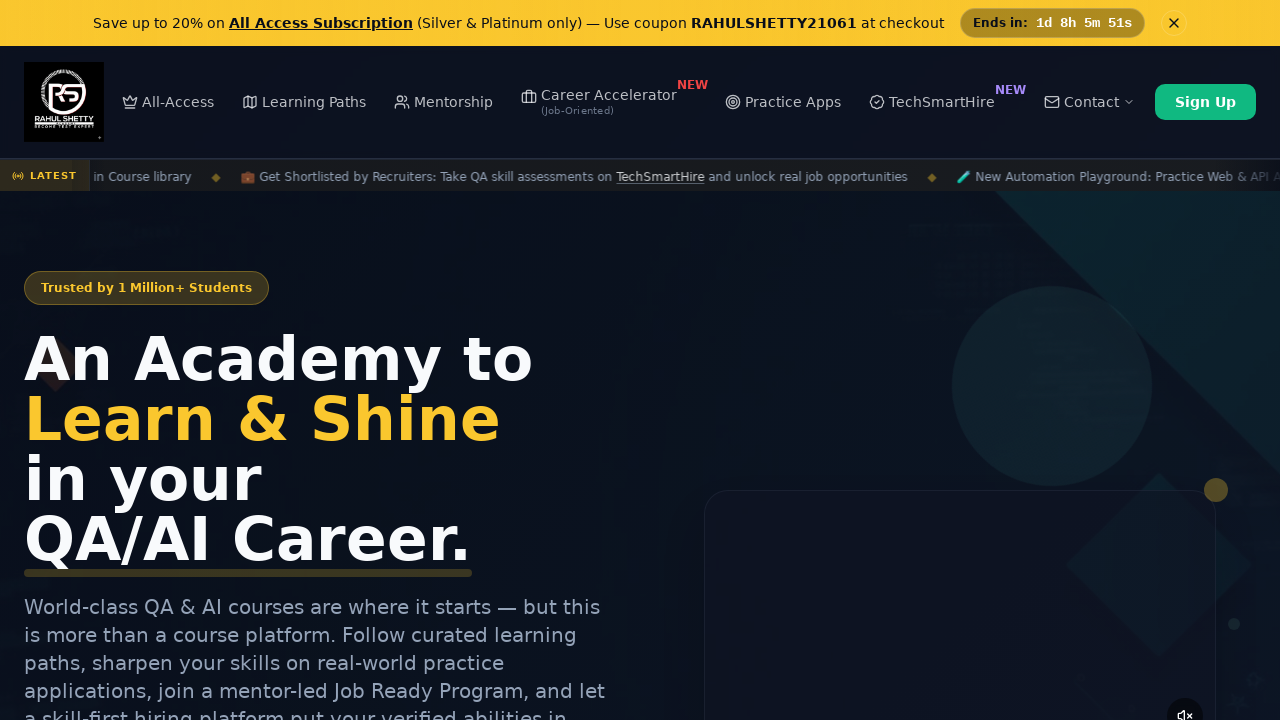

Verified page title is not empty
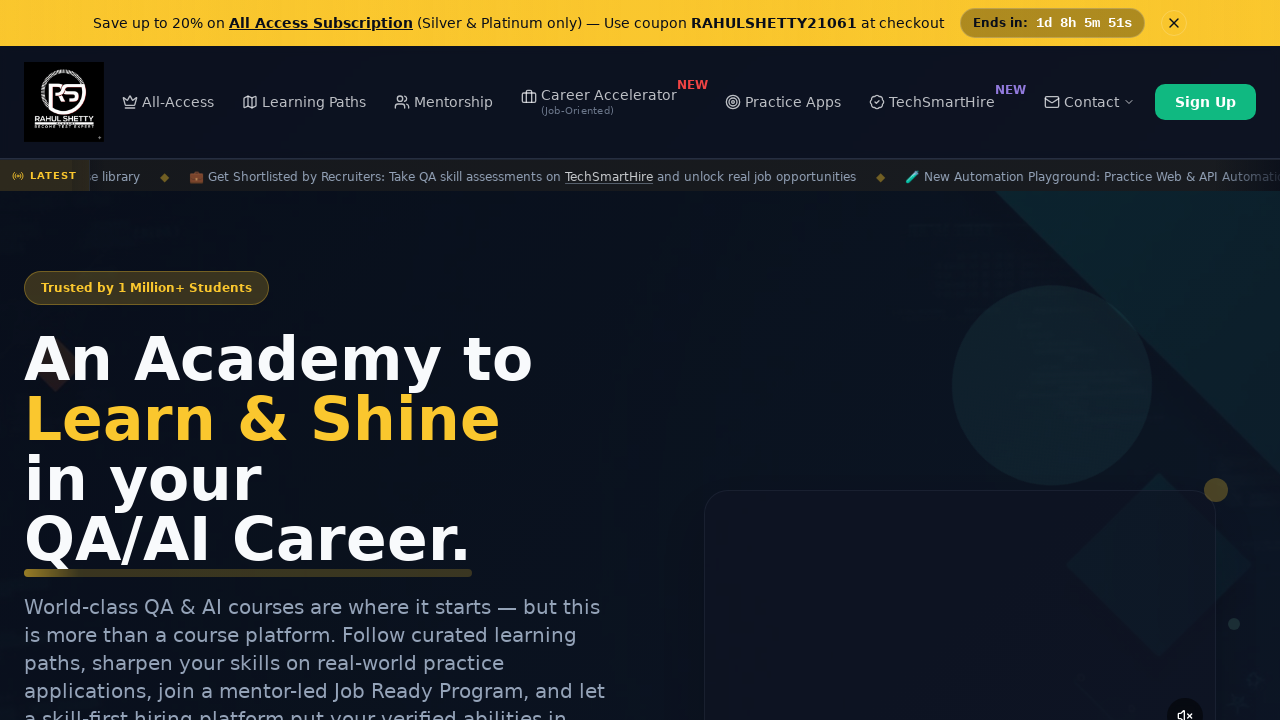

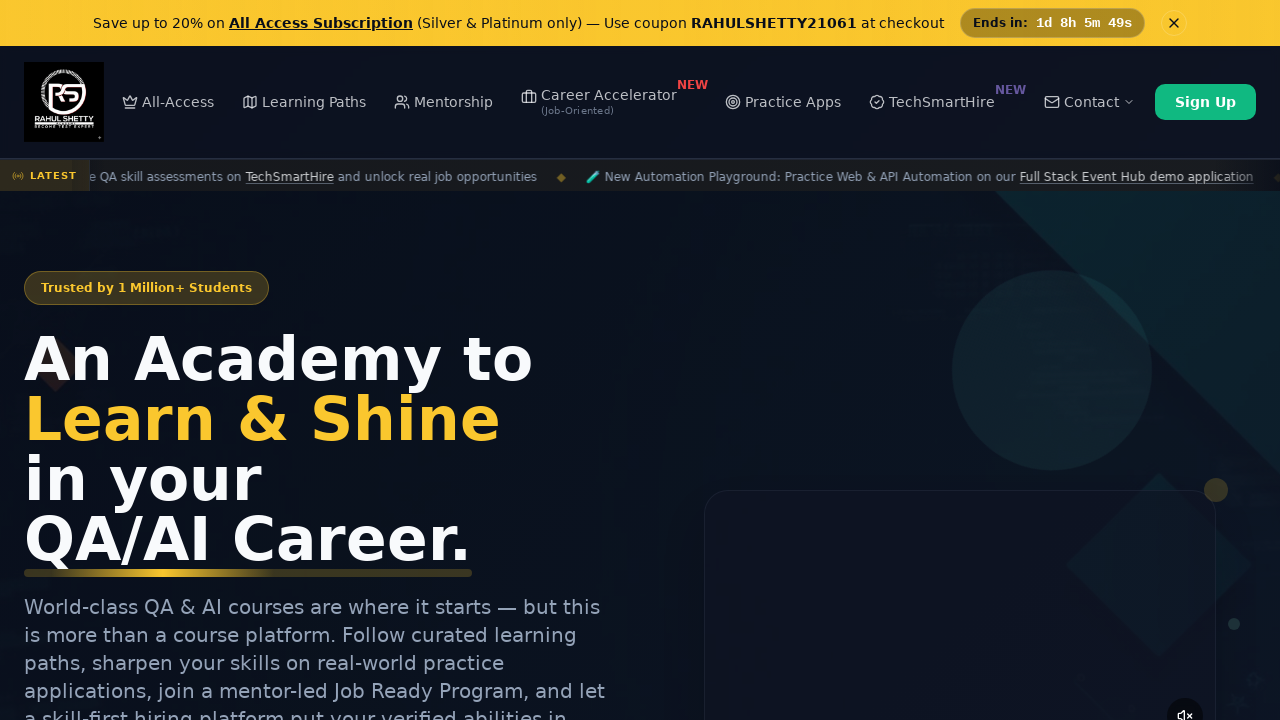